Tests marking all todo items as completed using the toggle-all checkbox after creating 3 default todos.

Starting URL: https://demo.playwright.dev/todomvc

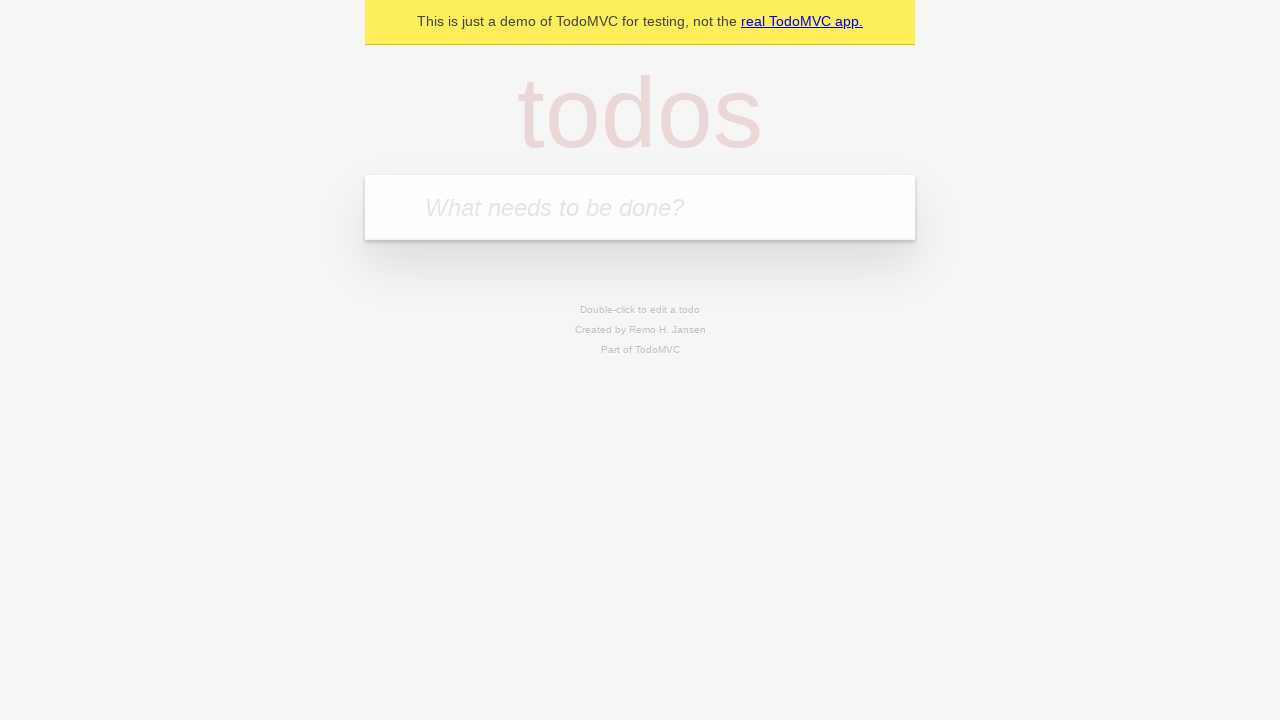

Filled todo input with 'buy some cheese' on internal:attr=[placeholder="What needs to be done?"i]
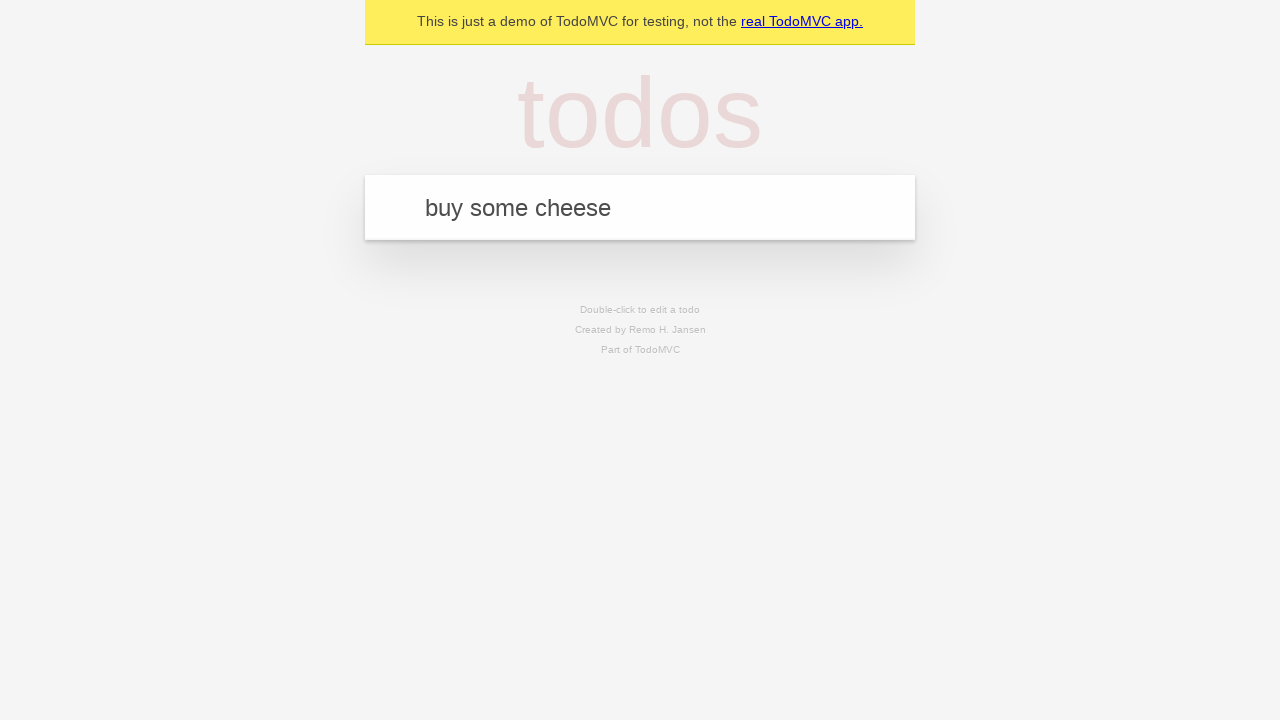

Pressed Enter to create first todo item on internal:attr=[placeholder="What needs to be done?"i]
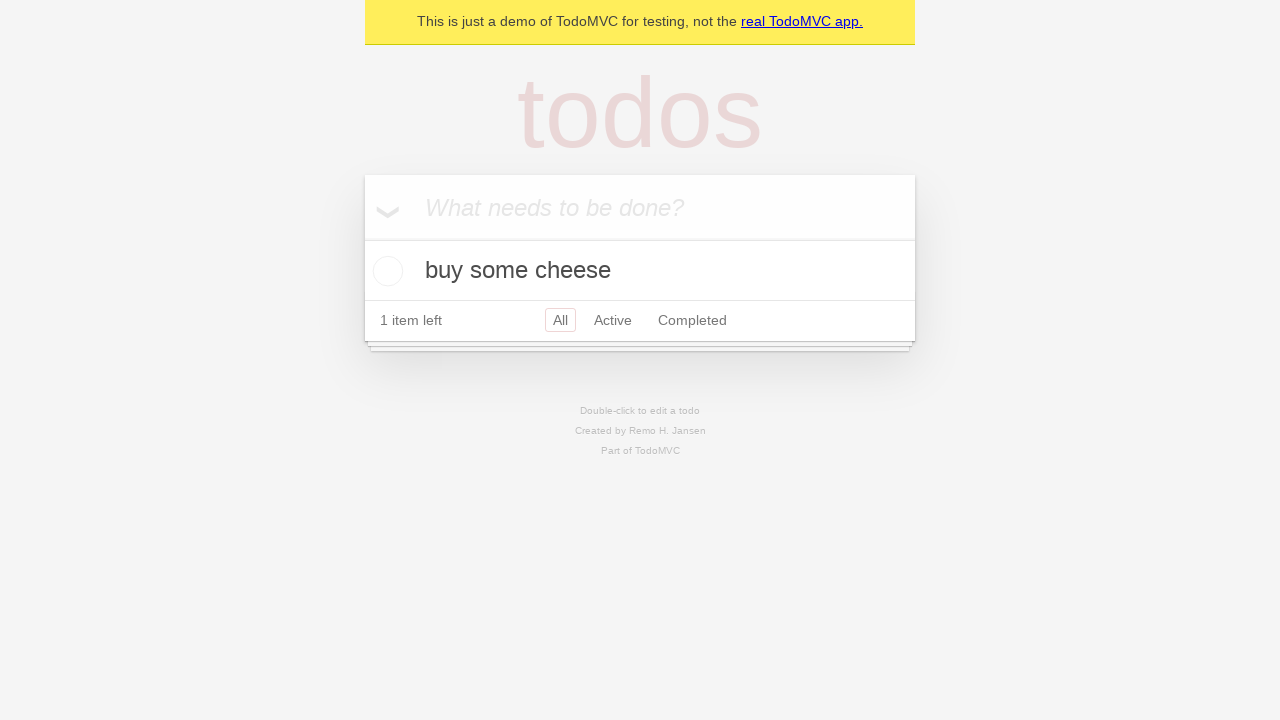

Filled todo input with 'feed the cat' on internal:attr=[placeholder="What needs to be done?"i]
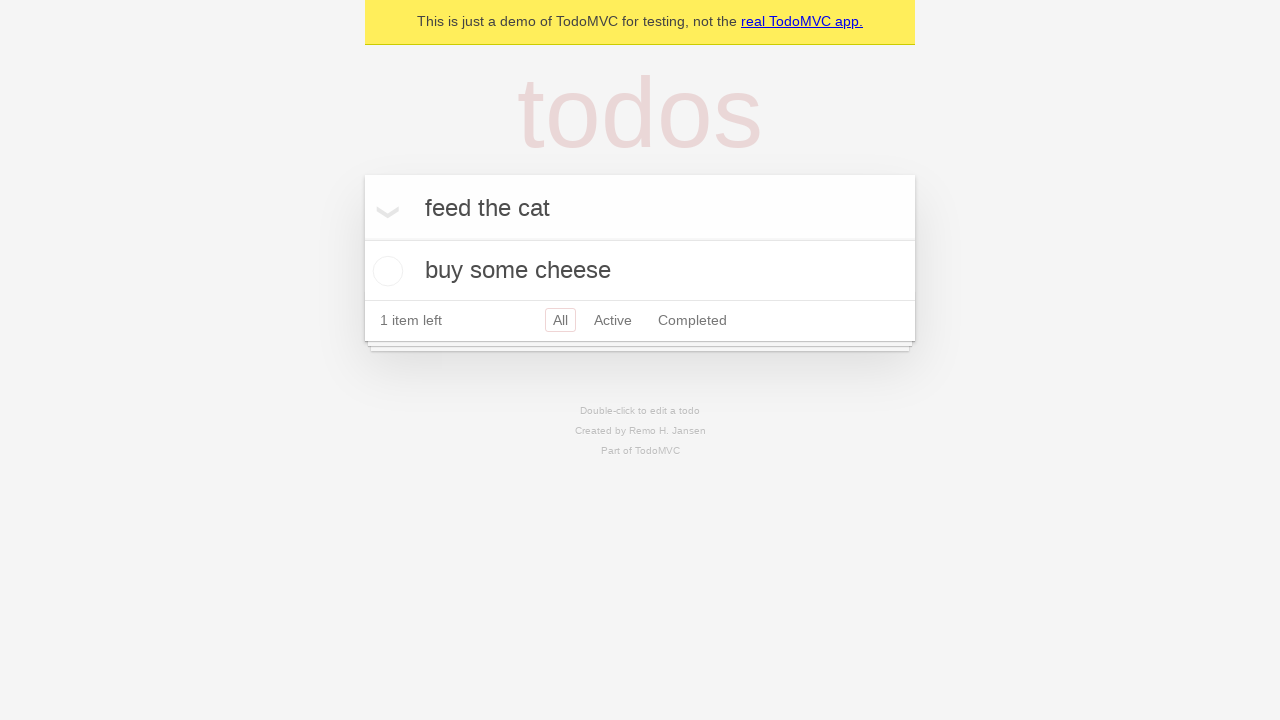

Pressed Enter to create second todo item on internal:attr=[placeholder="What needs to be done?"i]
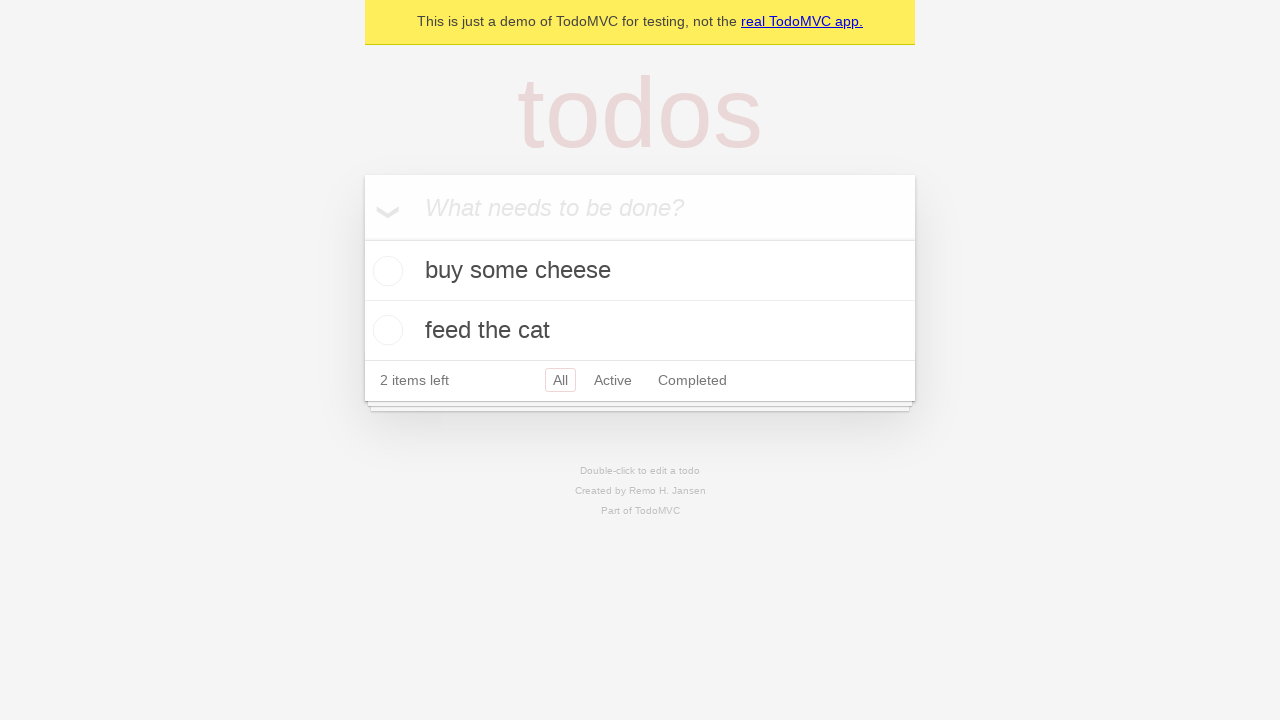

Filled todo input with 'book a doctors appointment' on internal:attr=[placeholder="What needs to be done?"i]
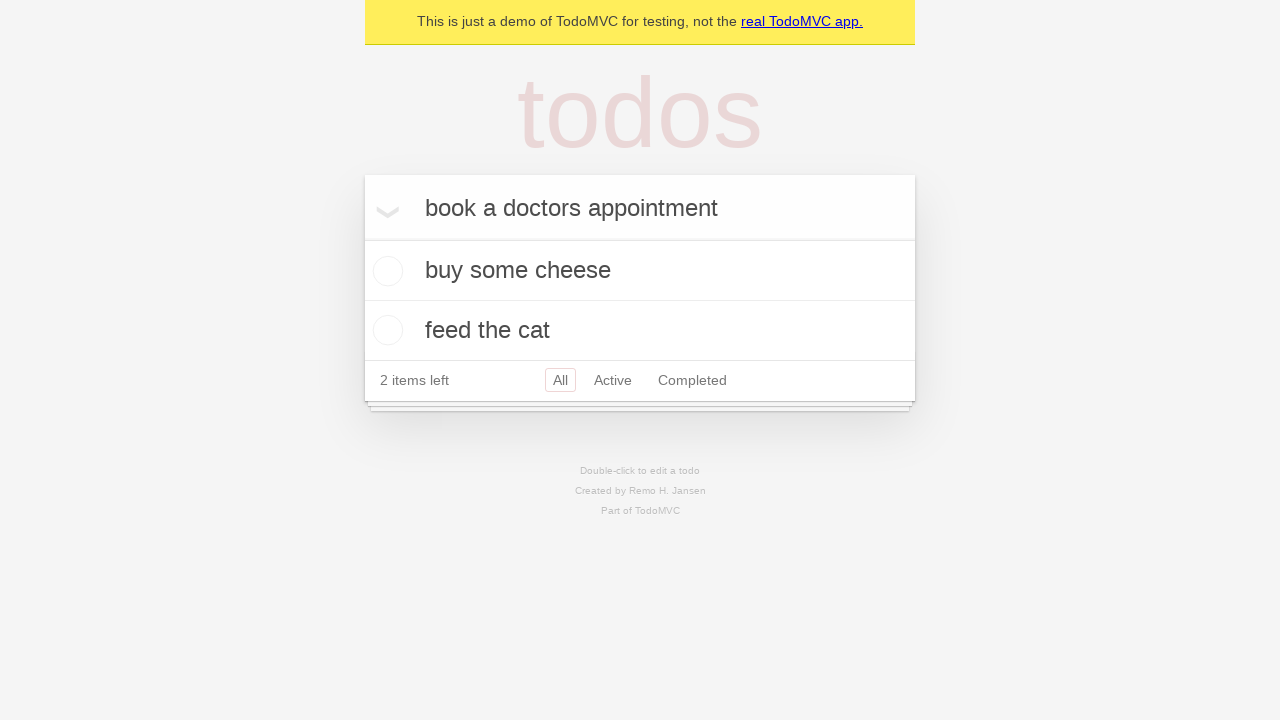

Pressed Enter to create third todo item on internal:attr=[placeholder="What needs to be done?"i]
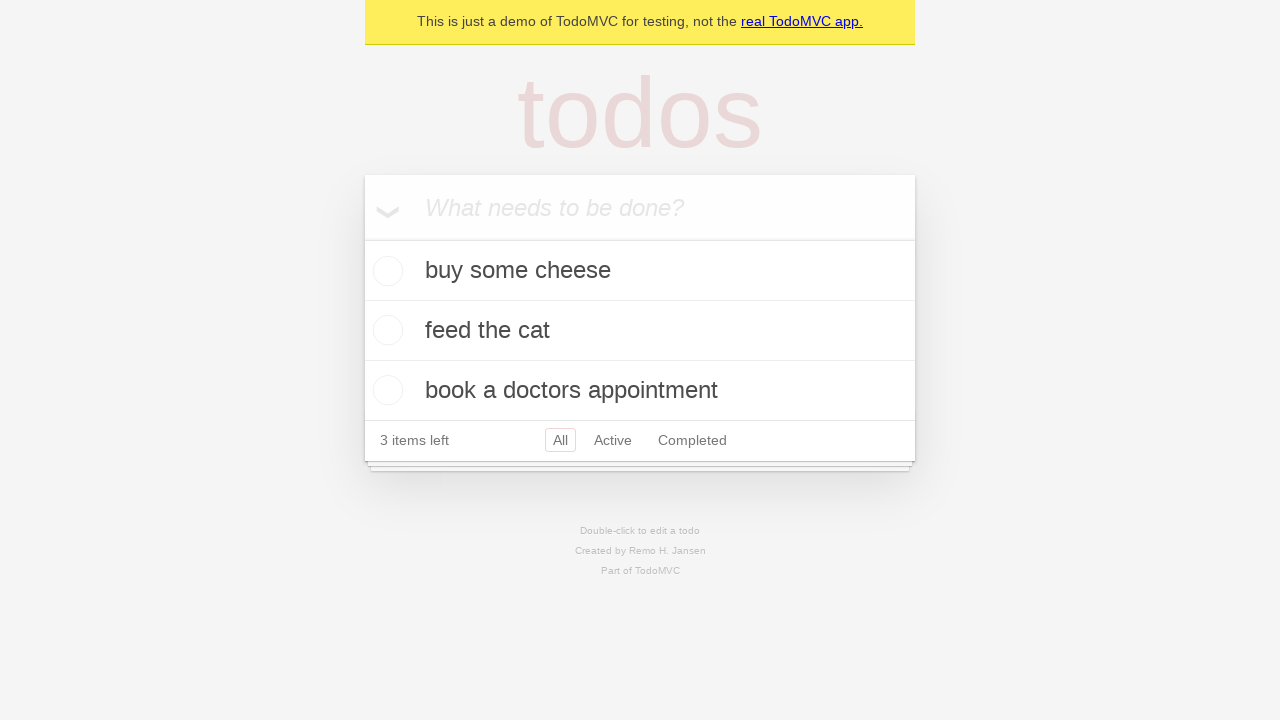

Checked 'Mark all as complete' checkbox at (362, 238) on internal:label="Mark all as complete"i
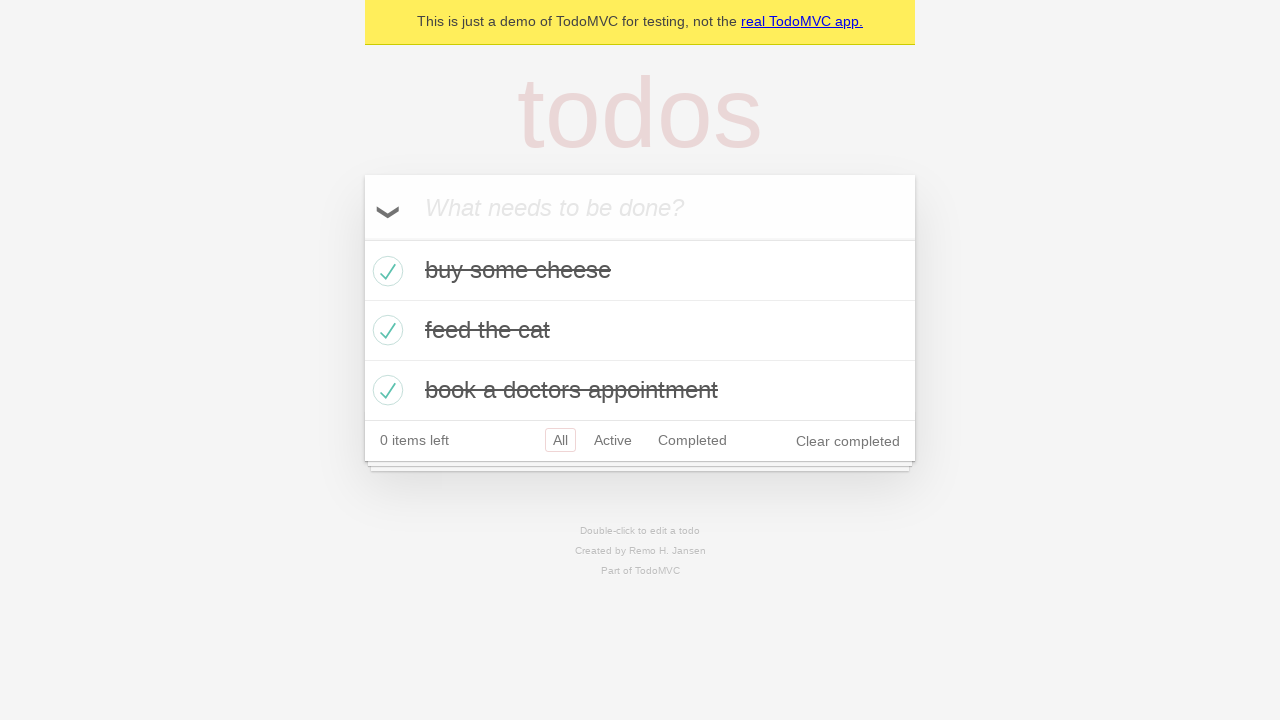

Waited for completed todo items to appear
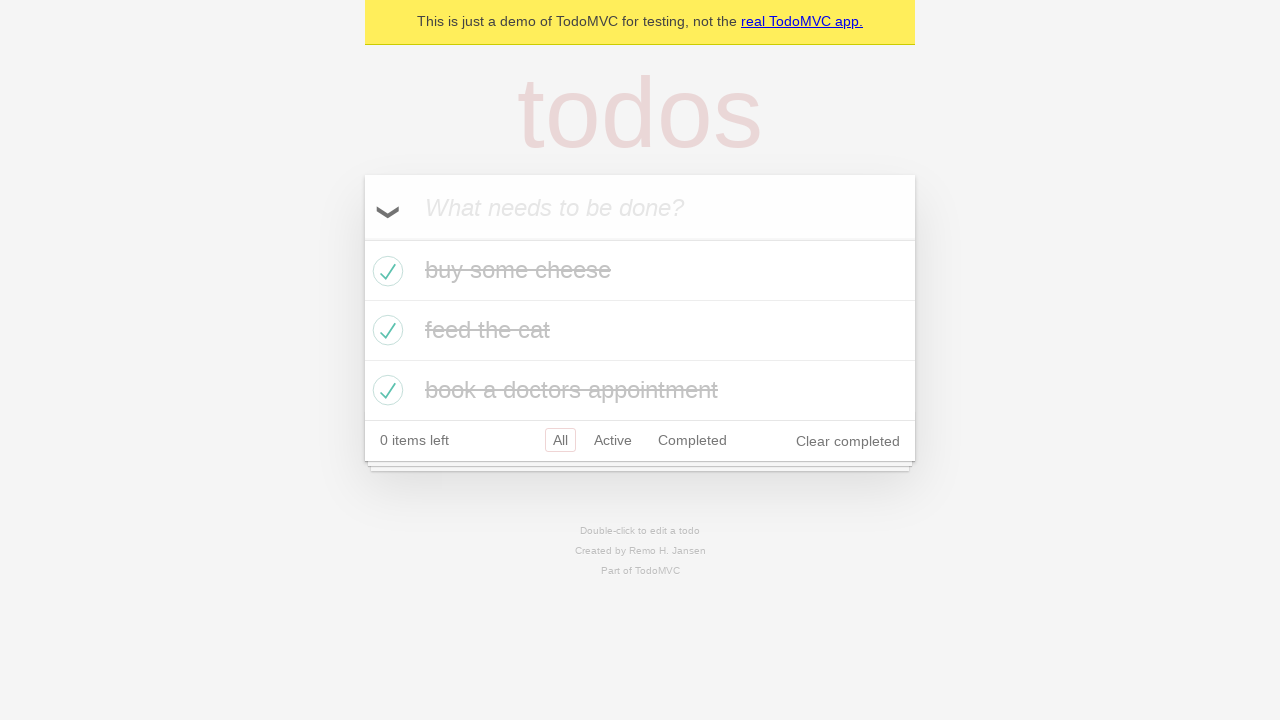

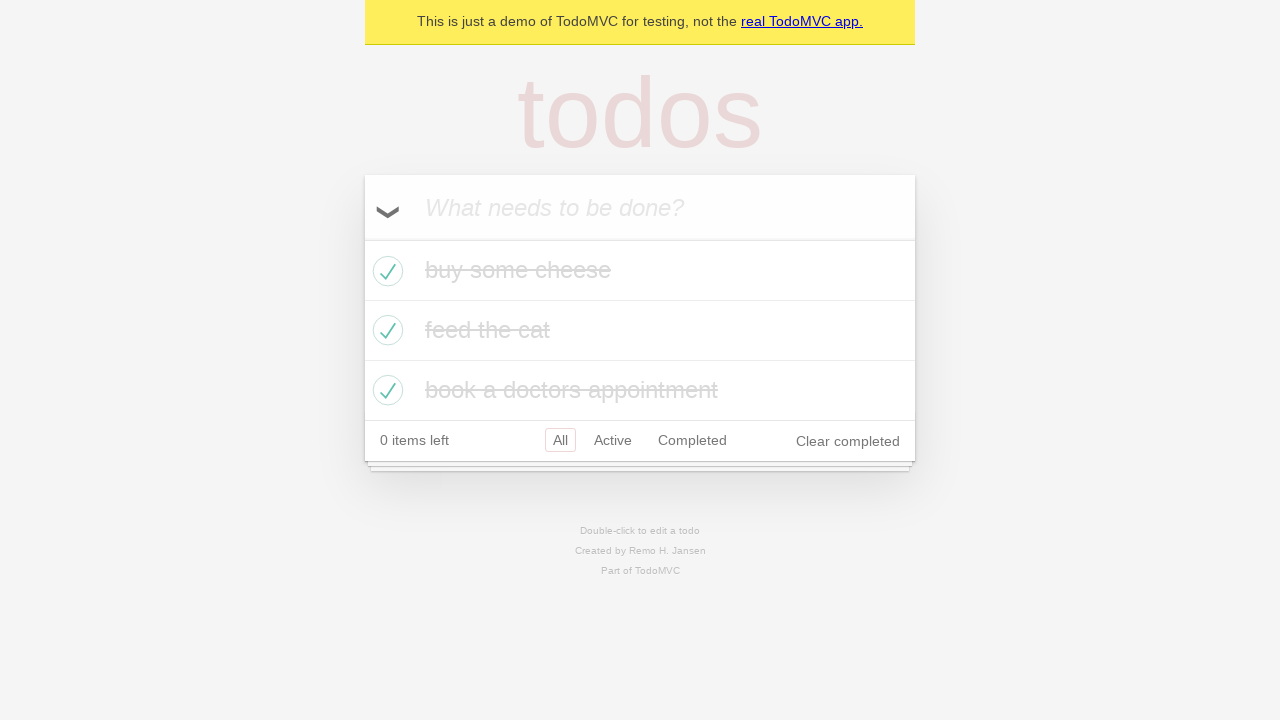